Tests autosuggest dropdown functionality by typing "unit" and navigating through suggestions using arrow keys

Starting URL: https://rahulshettyacademy.com/AutomationPractice/

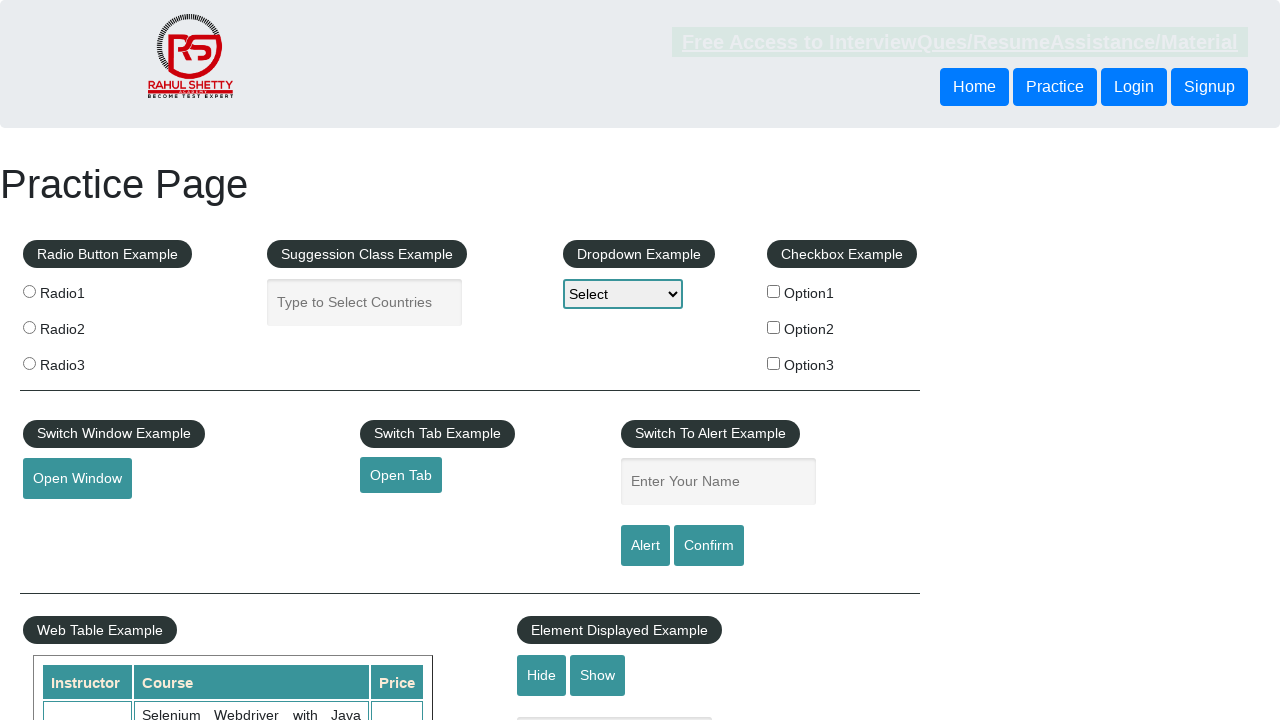

Typed 'unit' into the autocomplete field on #autocomplete
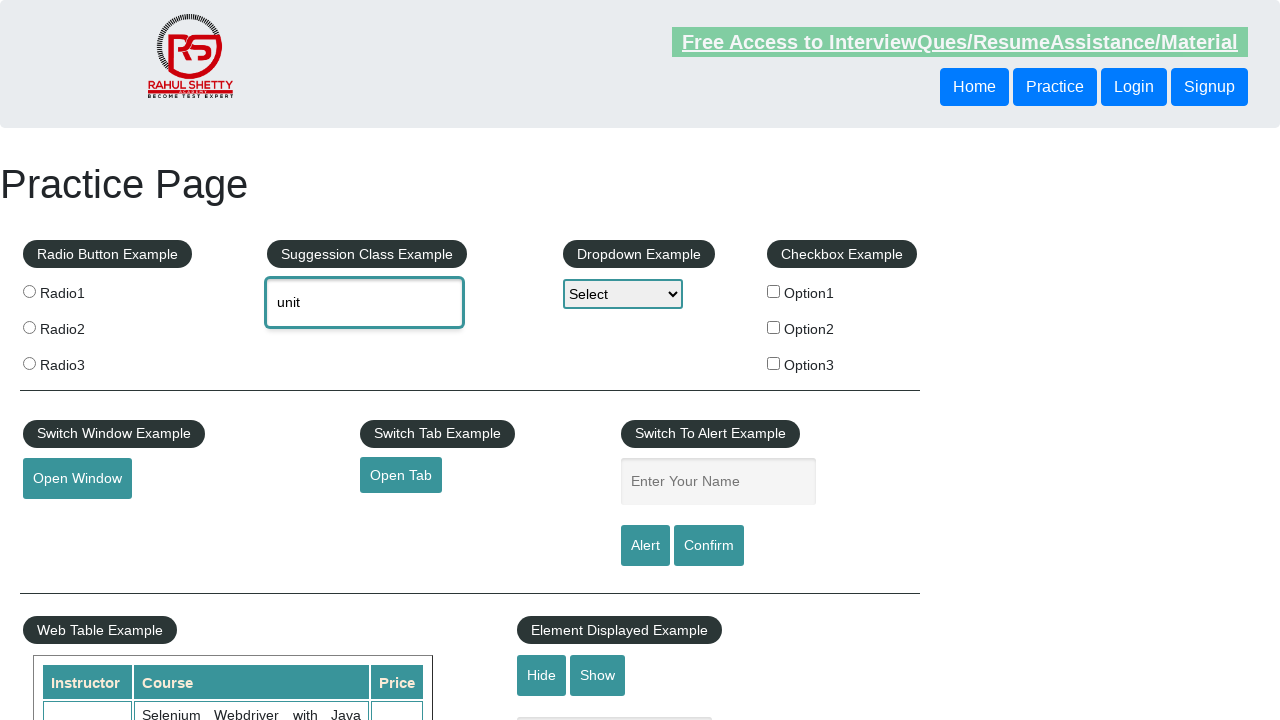

Waited 1000ms for autocomplete suggestions to appear
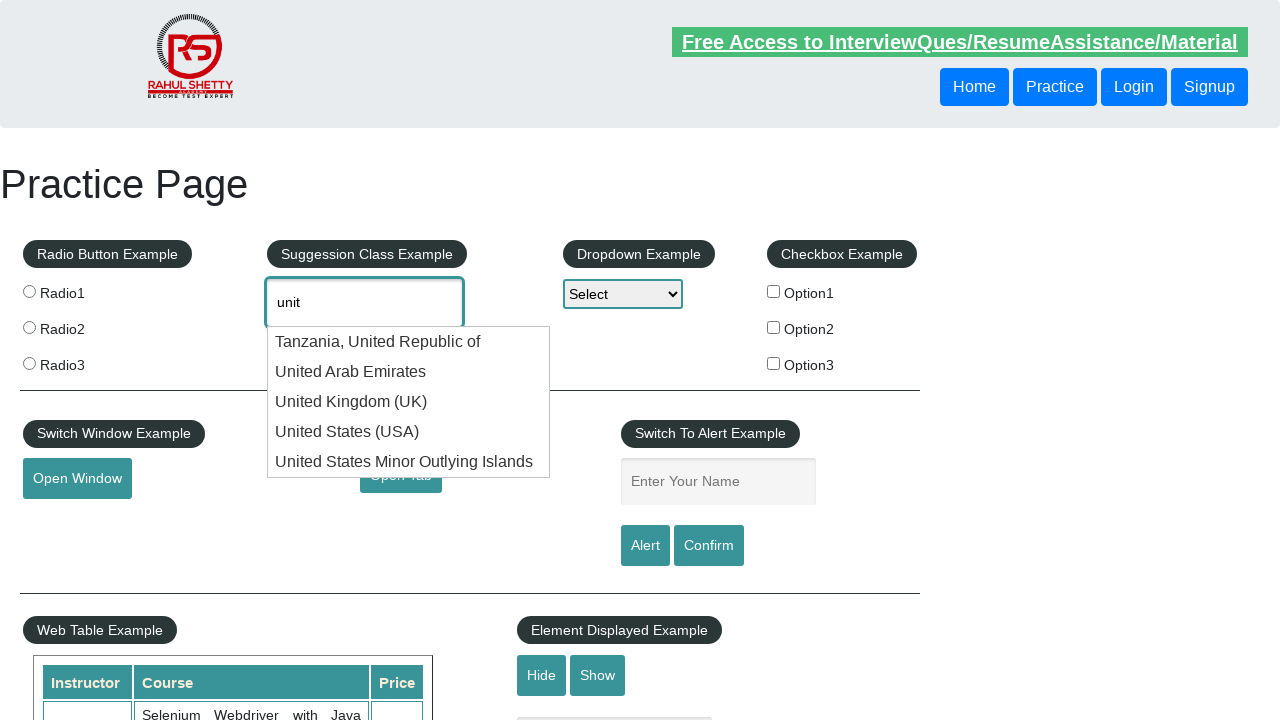

Pressed ArrowDown to navigate to first suggestion on #autocomplete
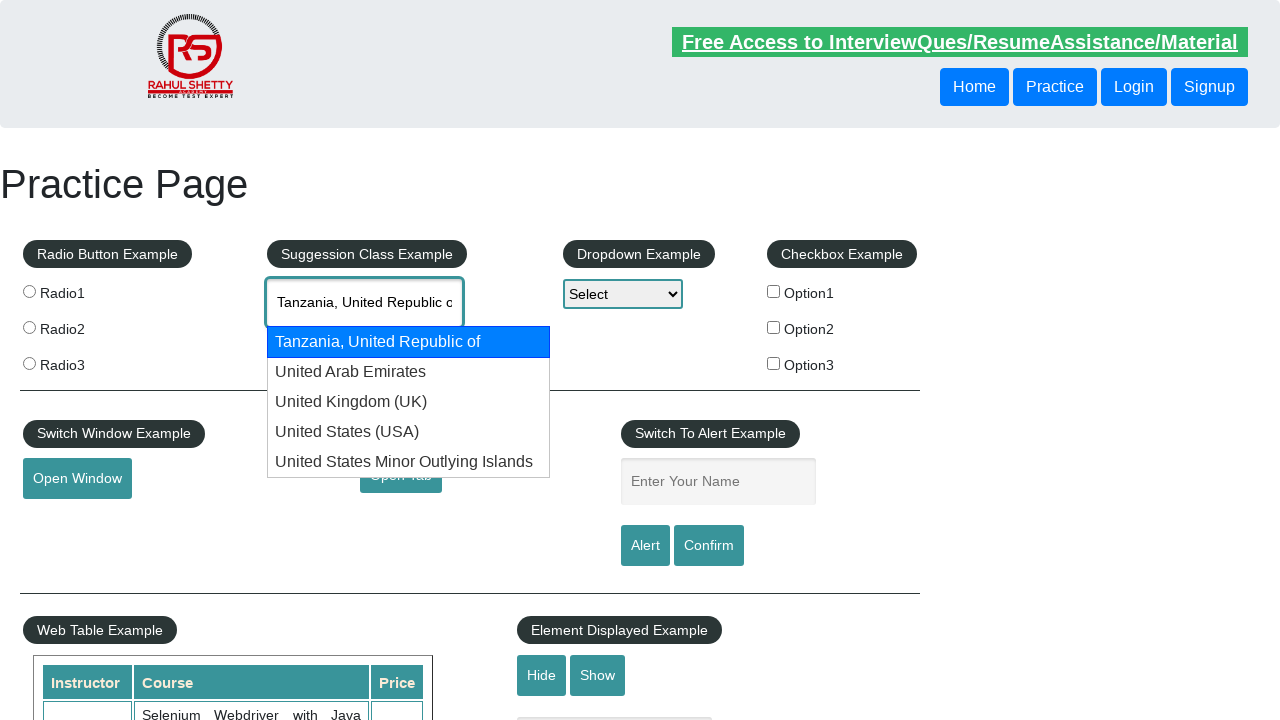

Pressed ArrowDown to navigate to second suggestion on #autocomplete
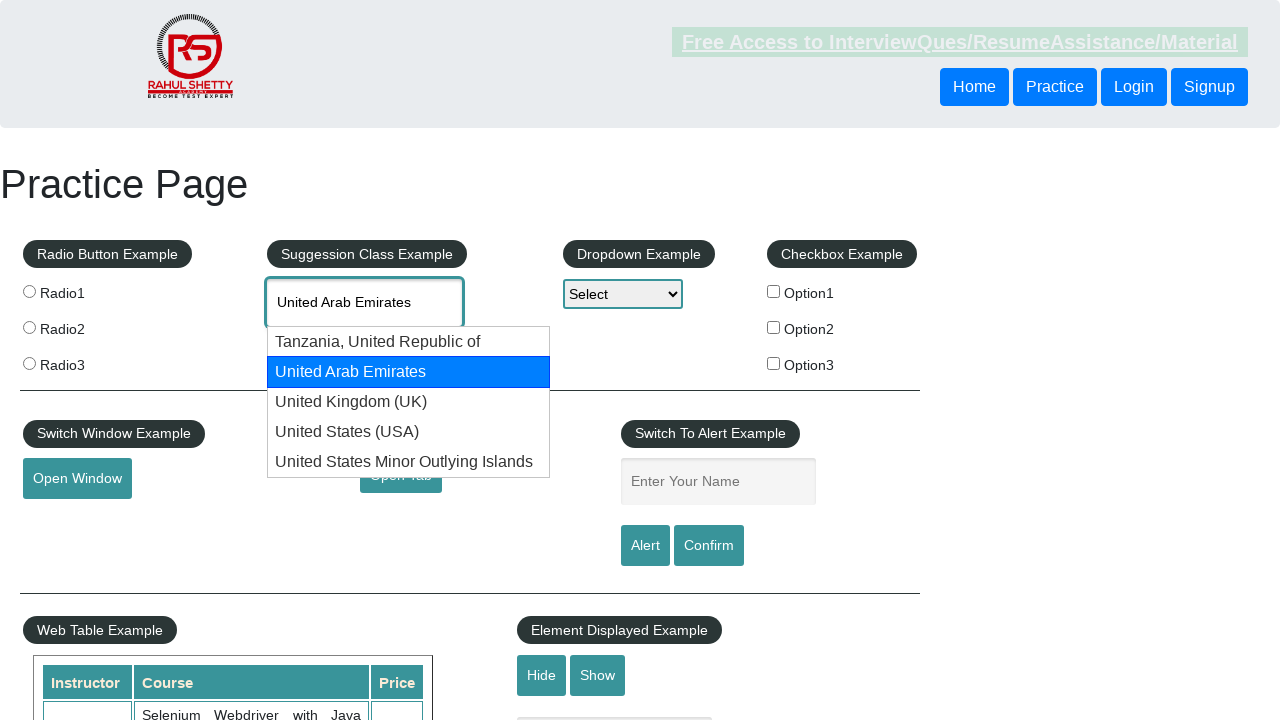

Pressed ArrowDown to navigate to third suggestion on #autocomplete
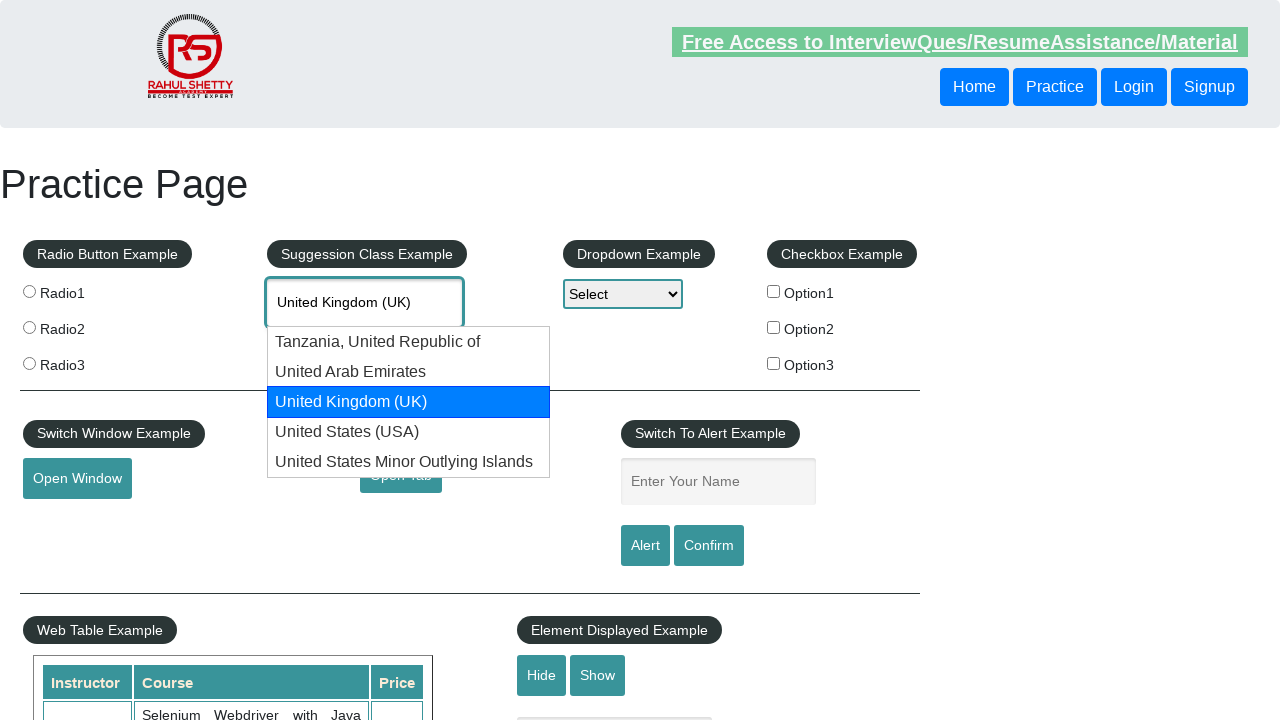

Pressed ArrowDown to navigate to fourth suggestion on #autocomplete
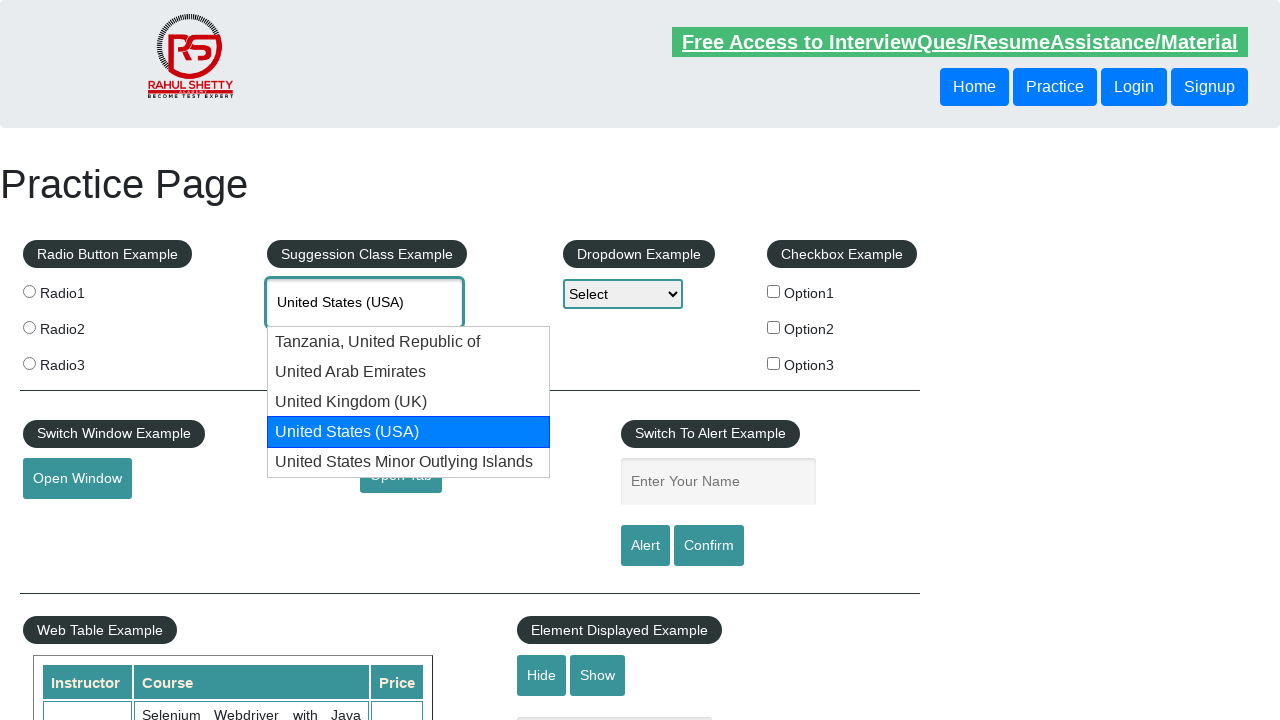

Retrieved selected value from autocomplete field: 'None'
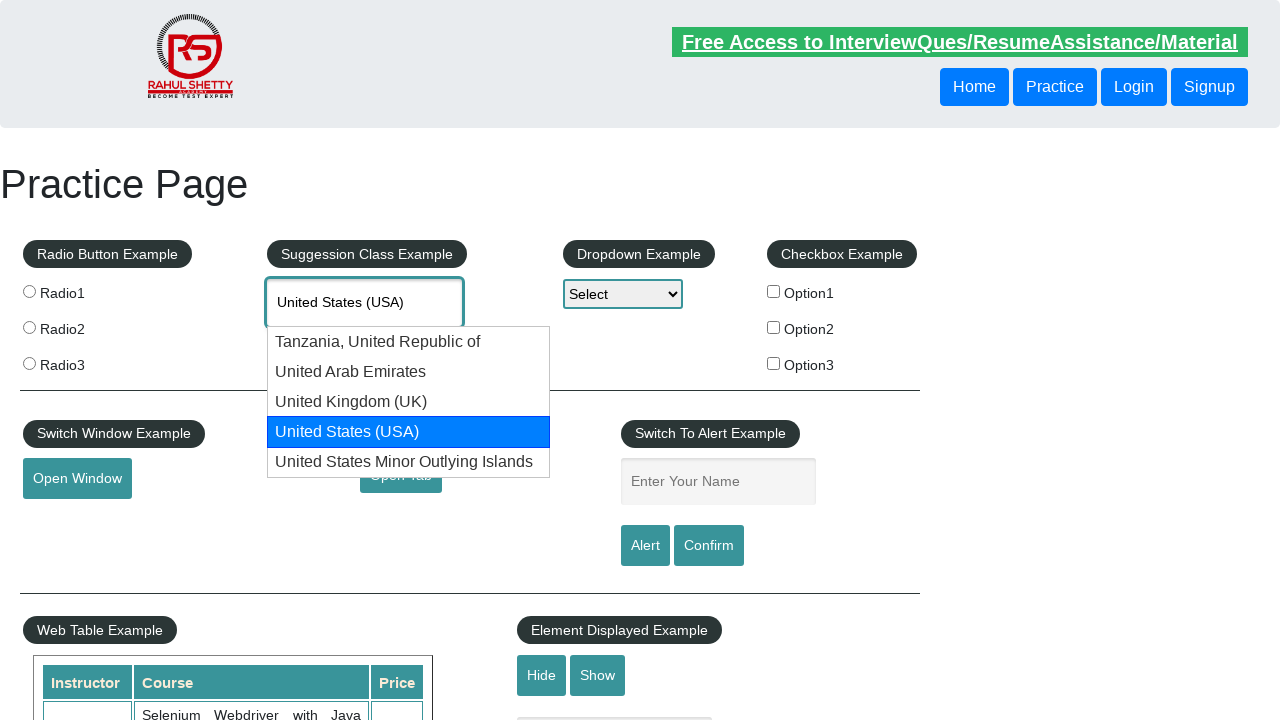

Printed selected value: None
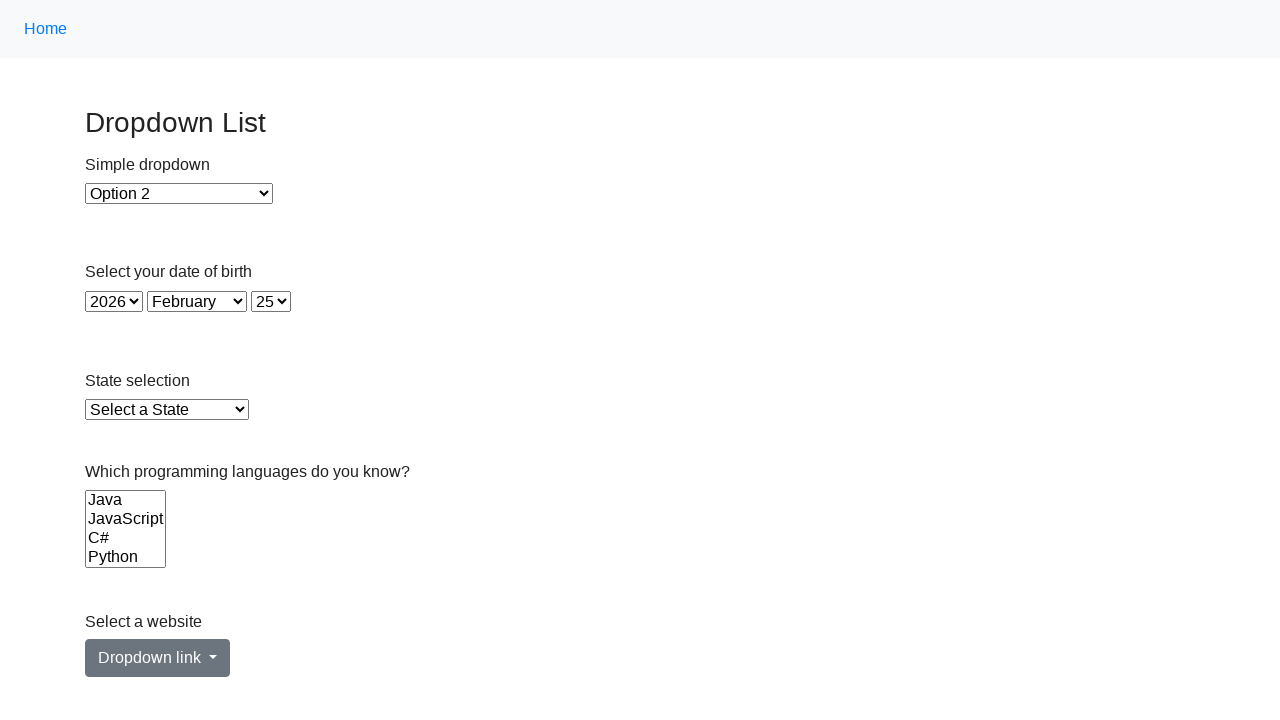

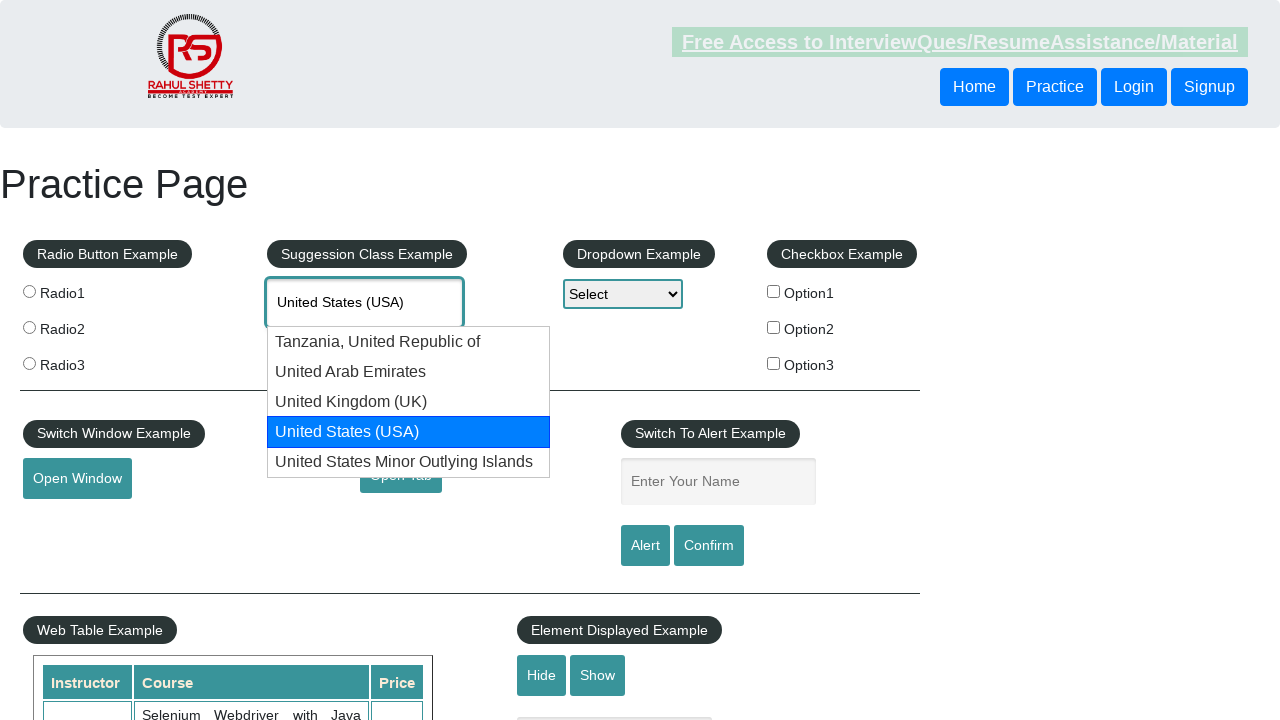